Tests the random.org integer generator by clearing the number input field, entering a value of 1, clicking the generate button, and verifying that results are displayed

Starting URL: https://www.random.org/integers/

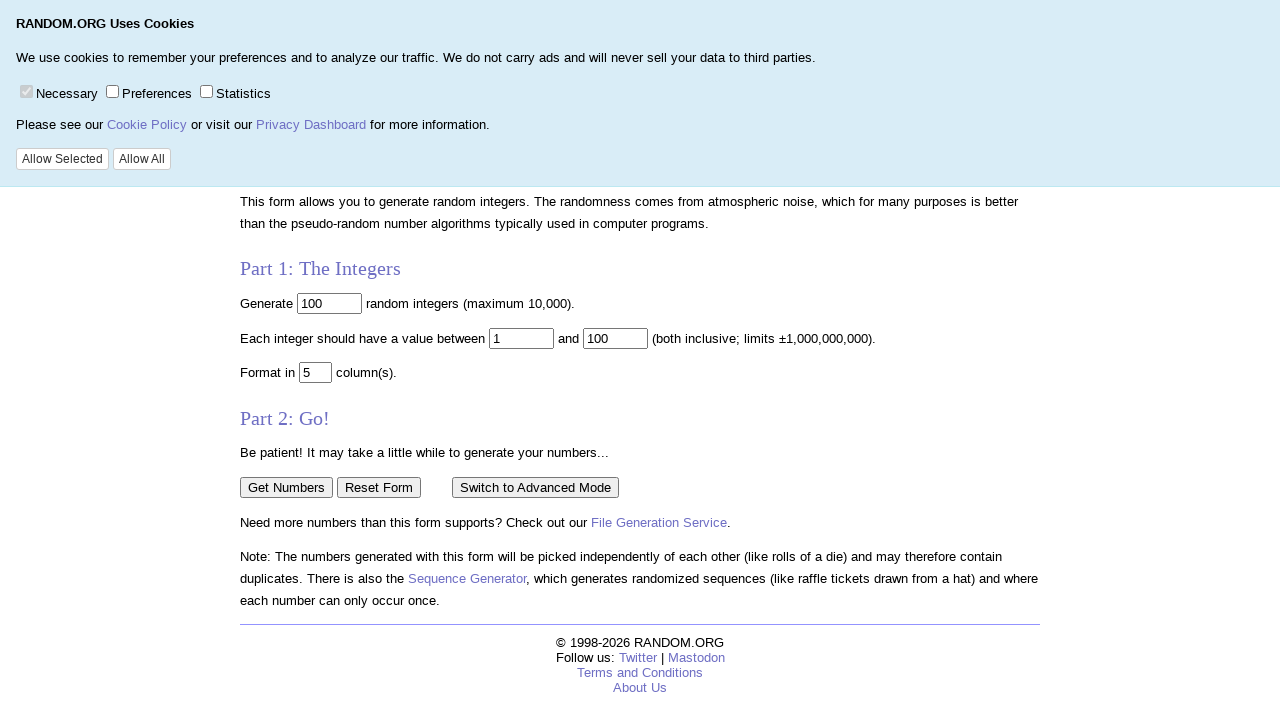

Cleared the number input field on input[name='num']
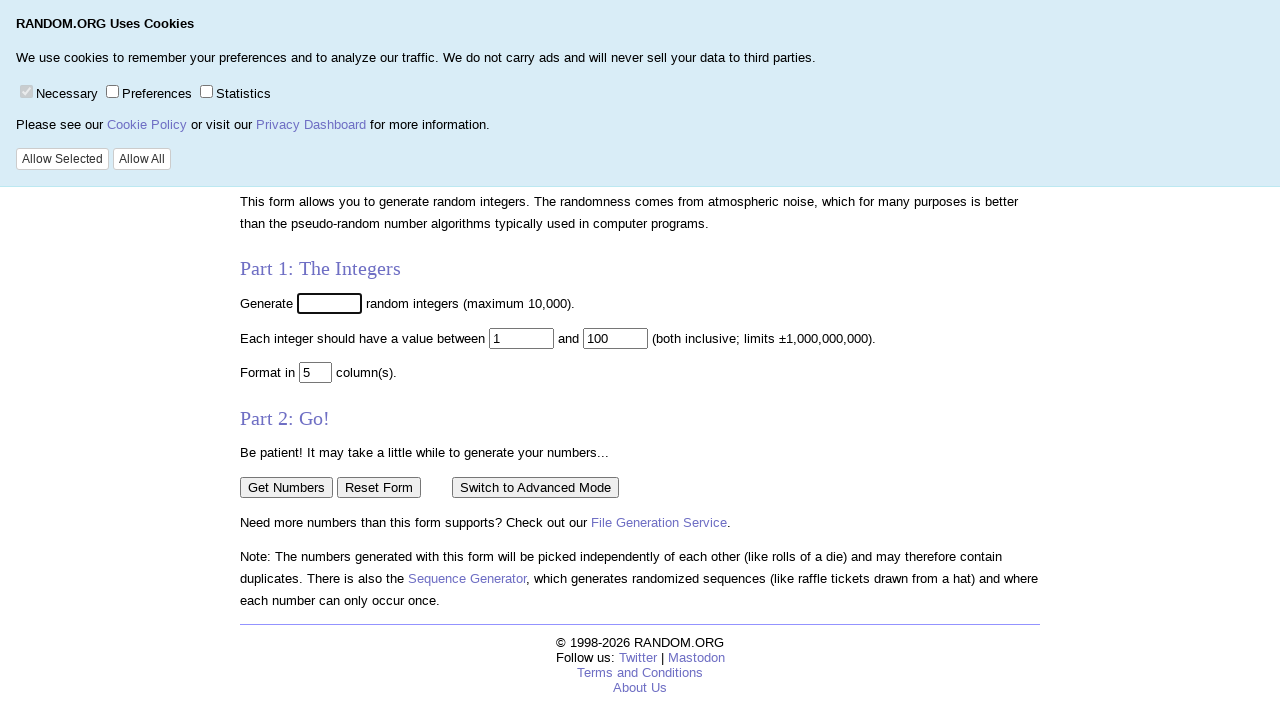

Entered value 1 in the number input field on input[name='num']
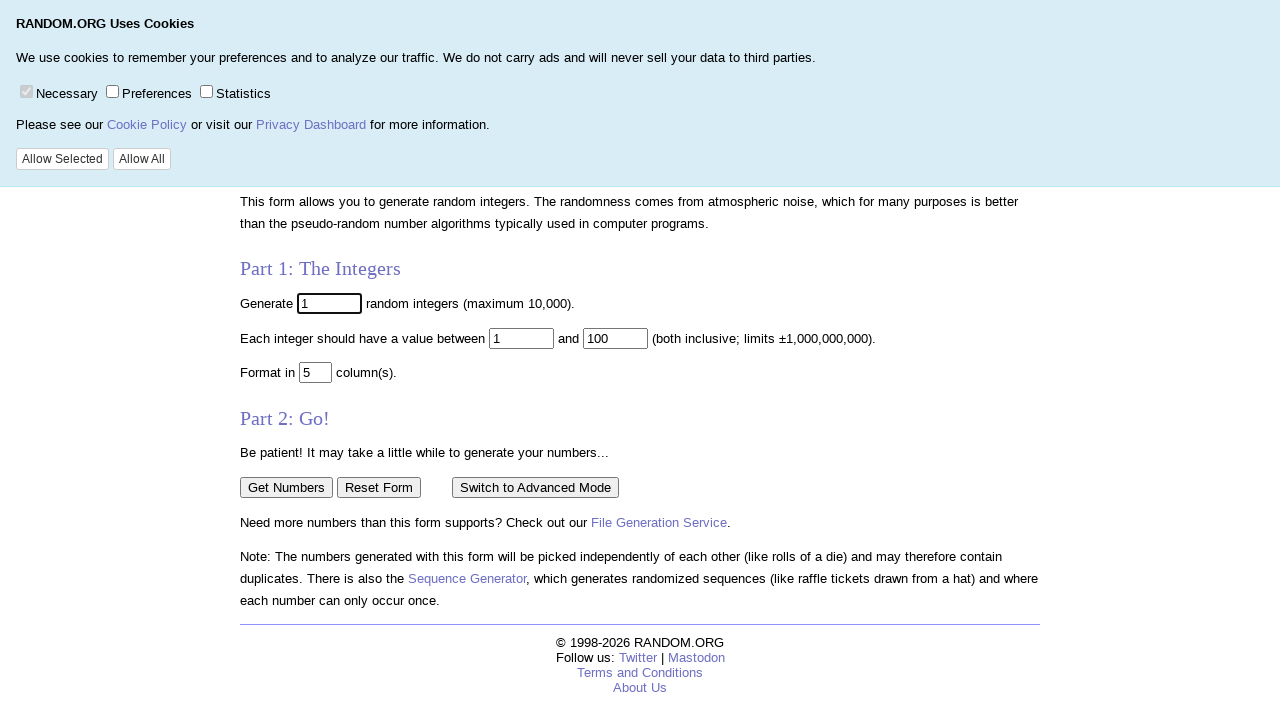

Clicked the Get Numbers button to generate random integers at (286, 487) on input[value='Get Numbers']
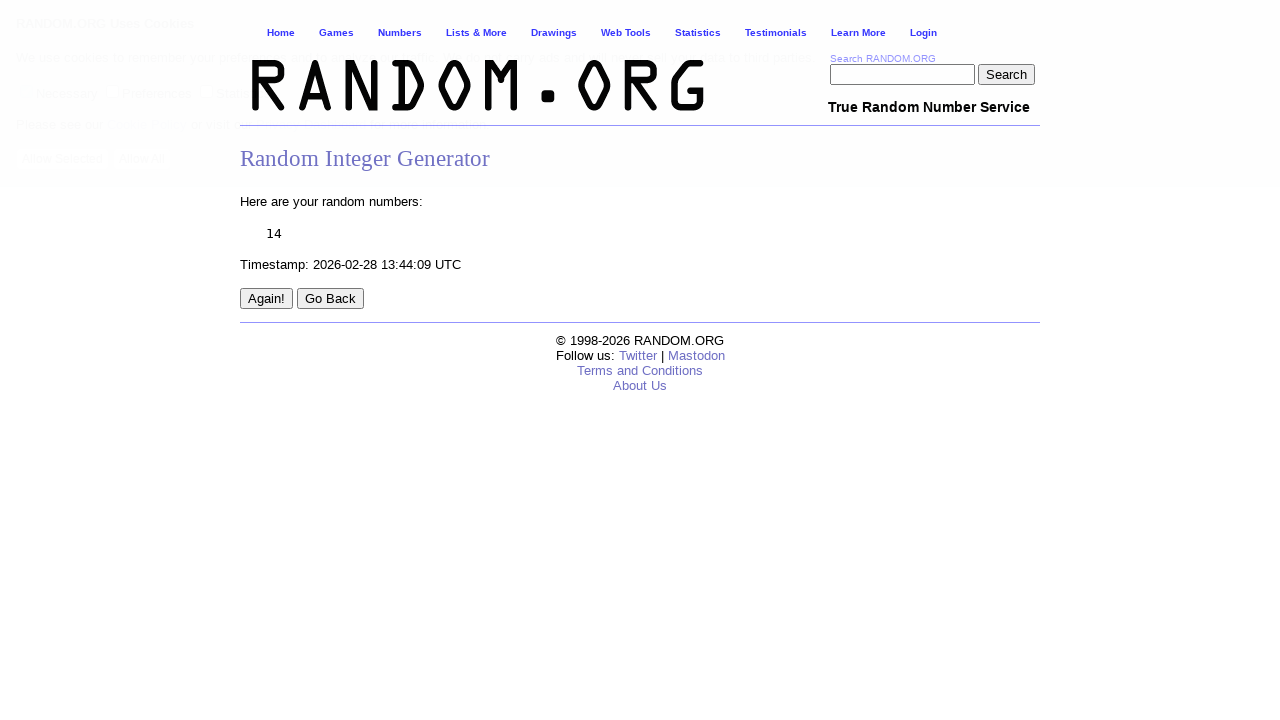

Results displayed successfully
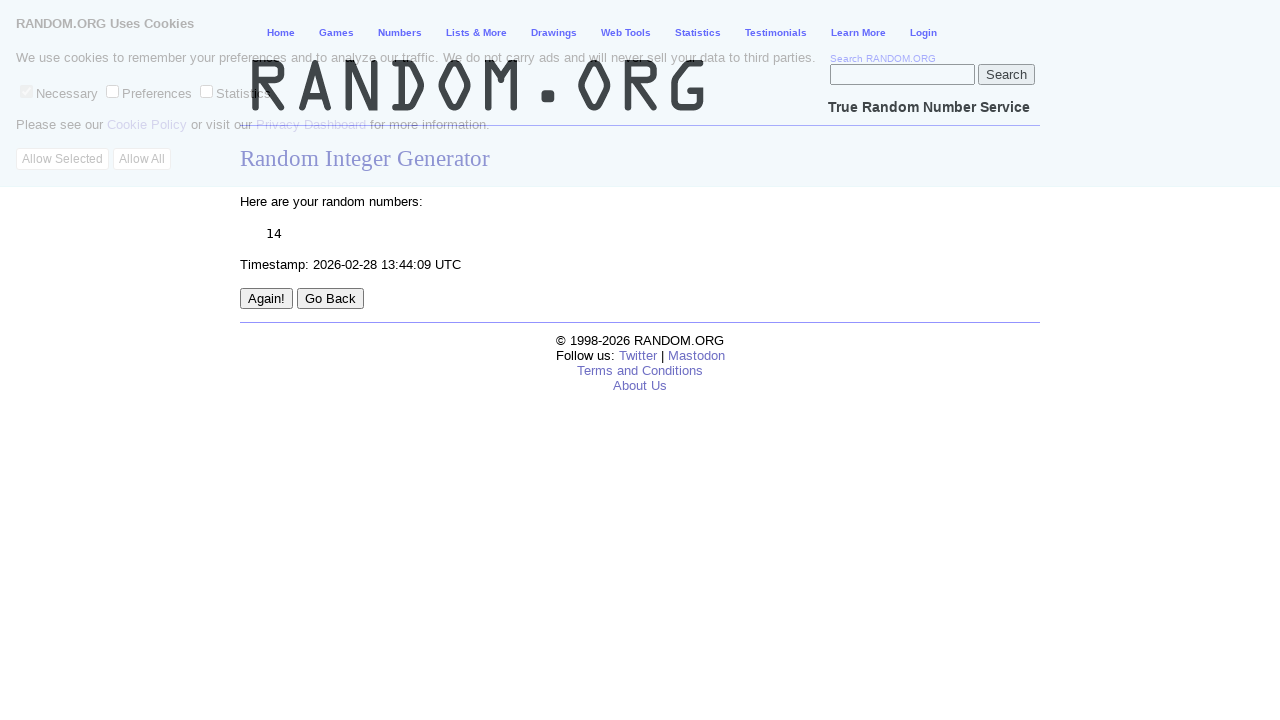

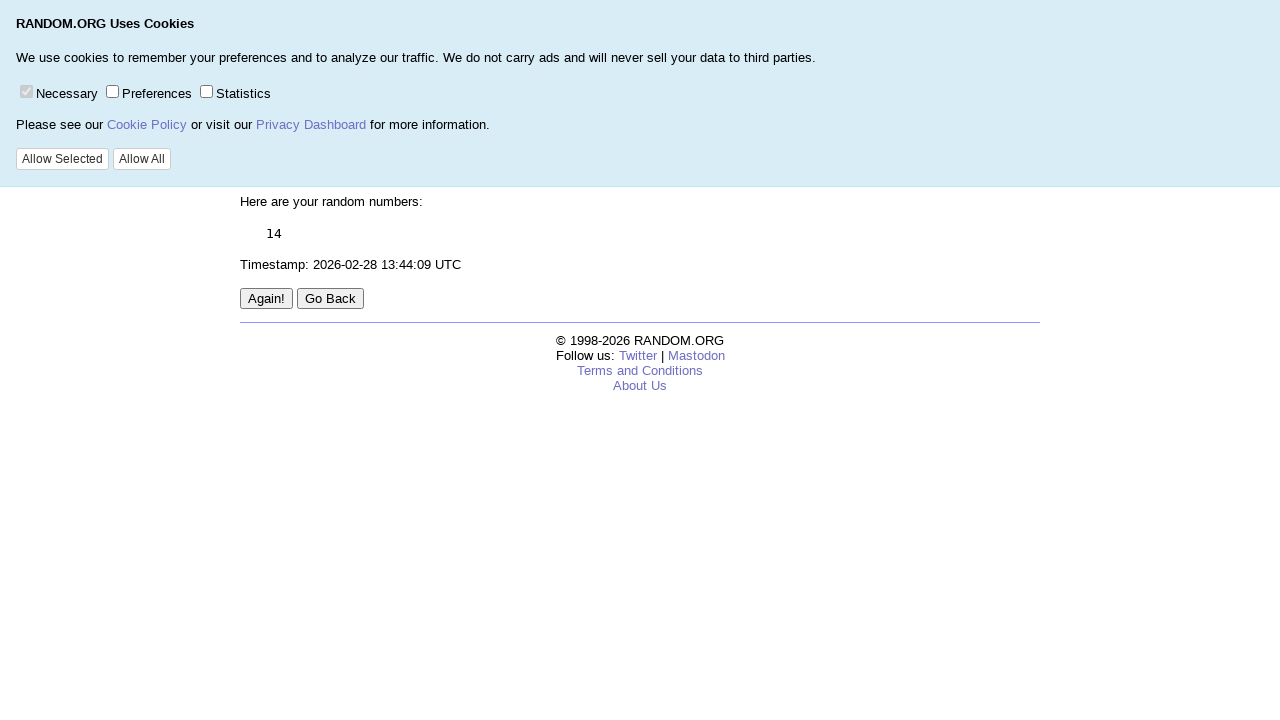